Tests file upload functionality by uploading a file and verifying the uploaded file path is displayed

Starting URL: https://demoqa.com/upload-download

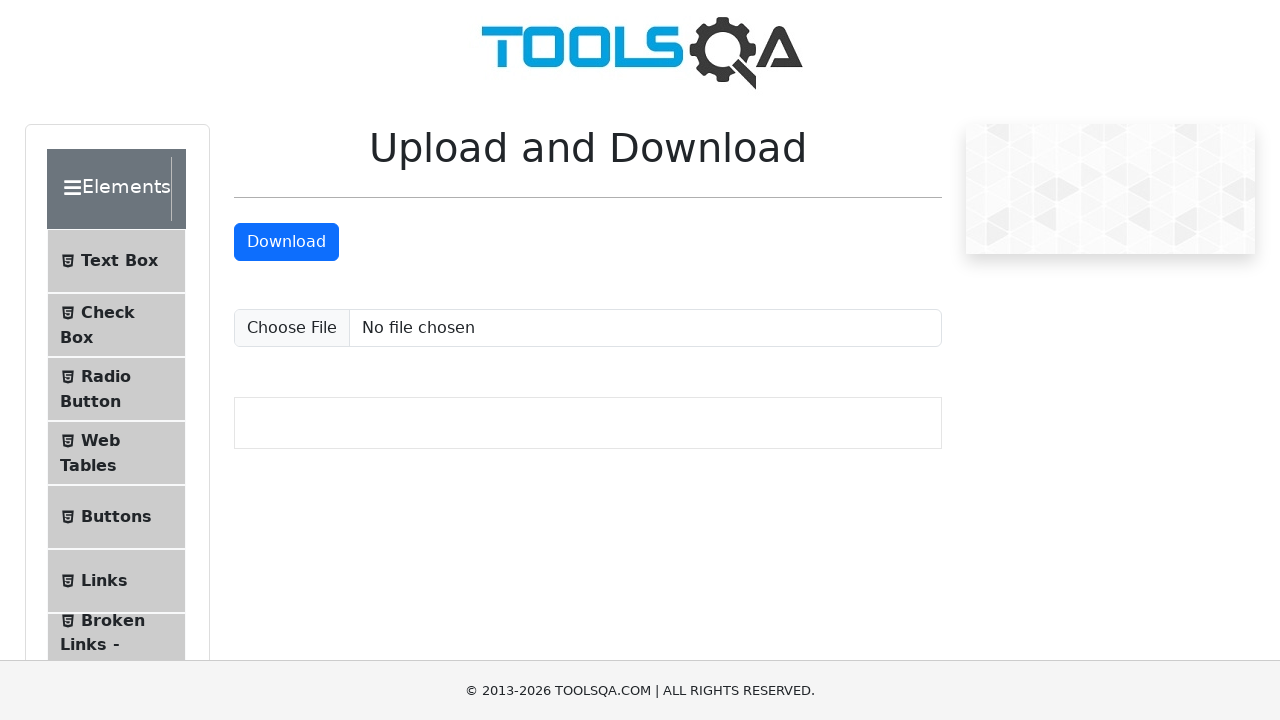

Created temporary test PNG file for upload
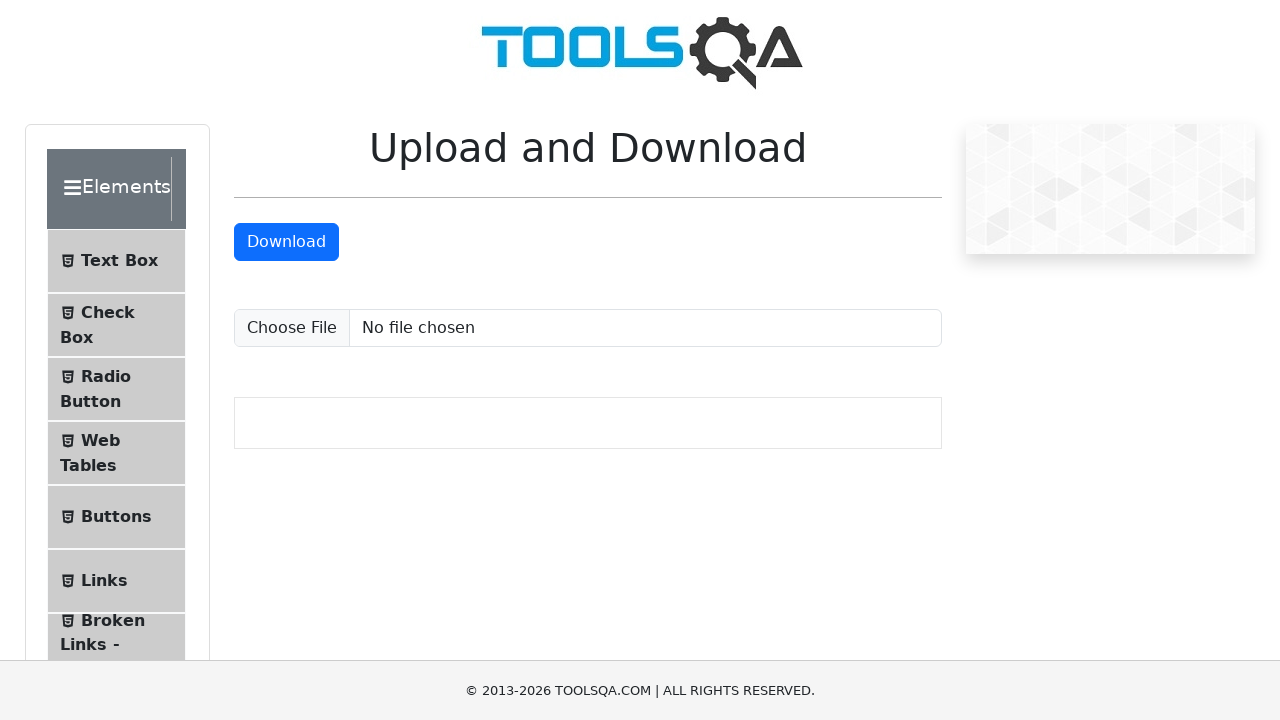

Set input file to upload test_upload_image.png
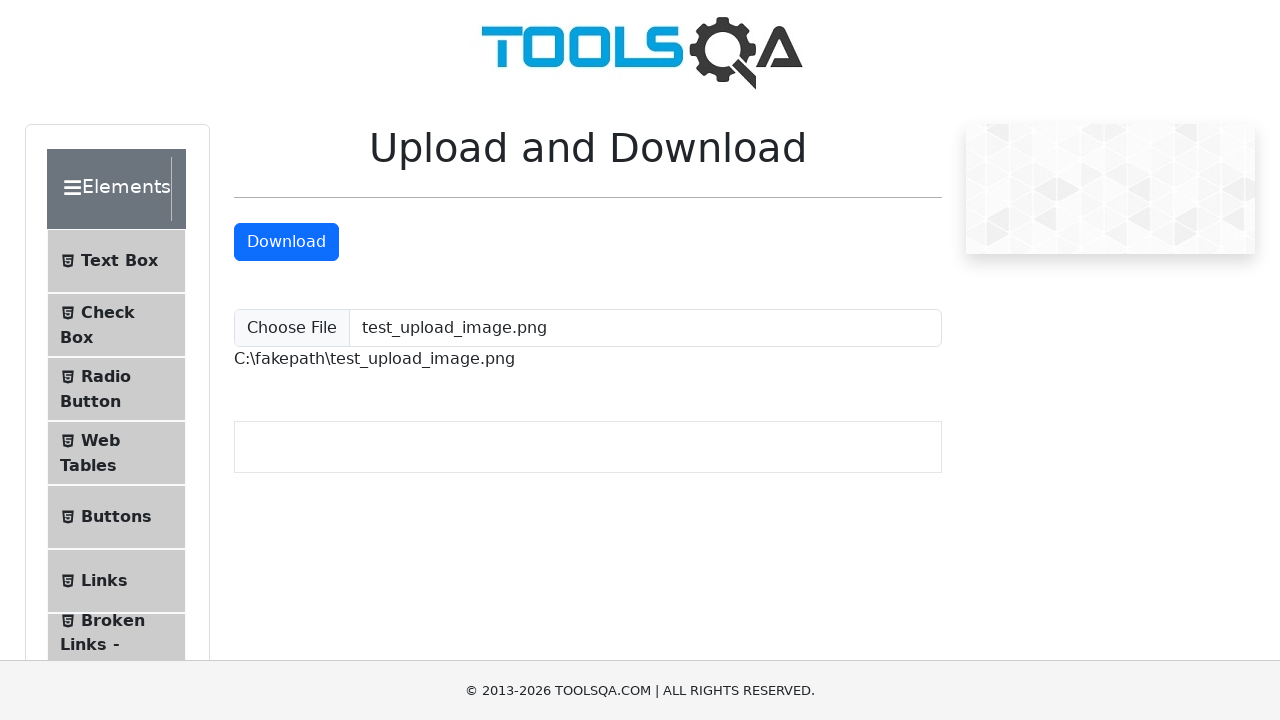

Waited for uploaded file path element to appear
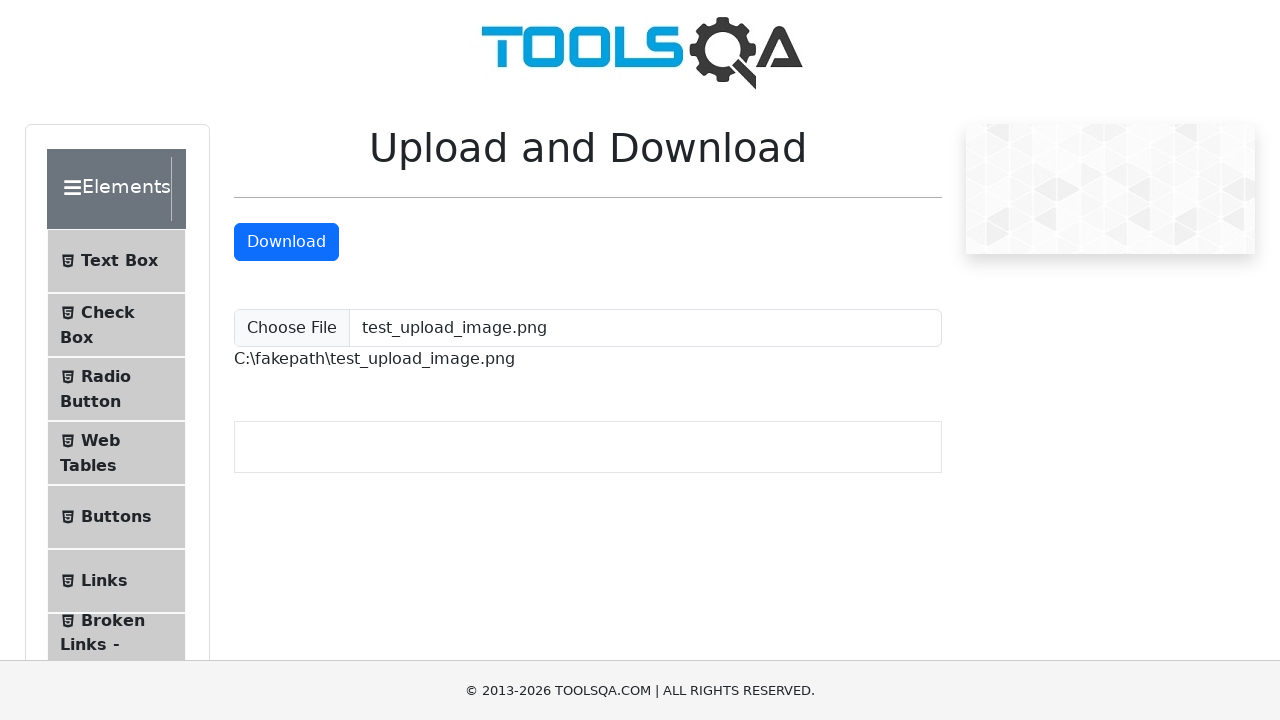

Retrieved uploaded file path text: C:\fakepath\test_upload_image.png
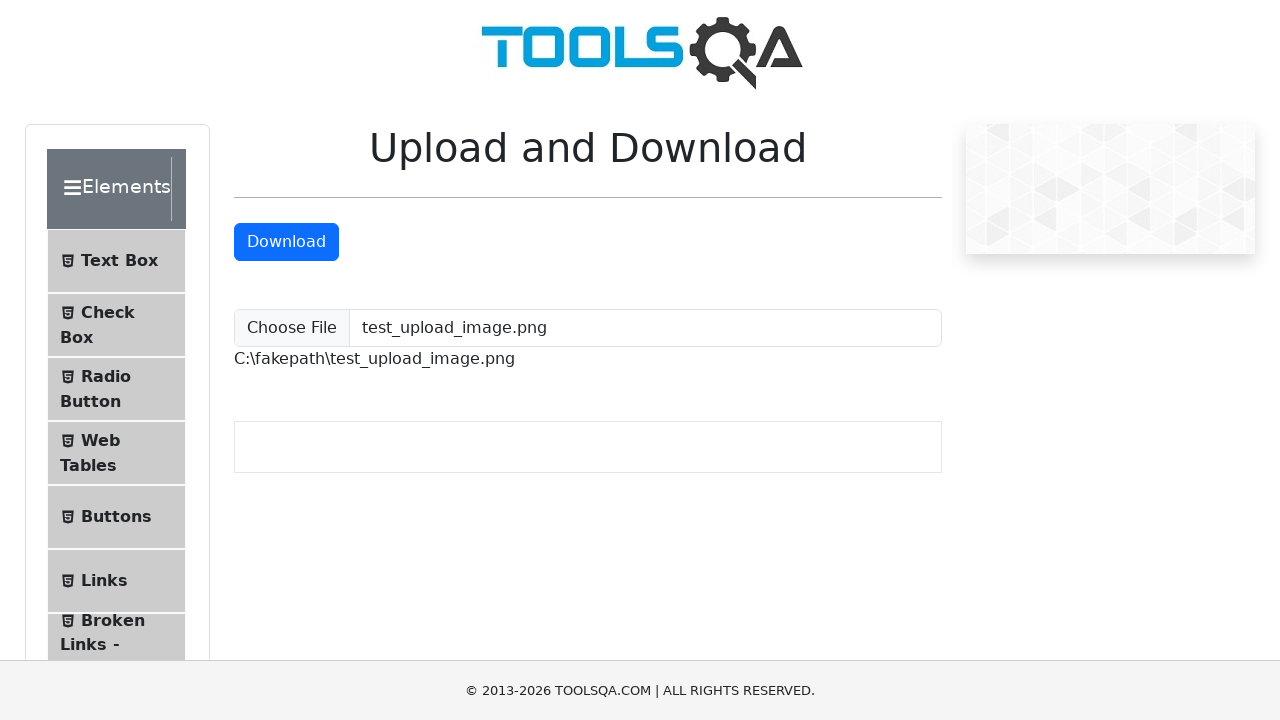

Verified that uploaded file path contains 'test_upload_image.png'
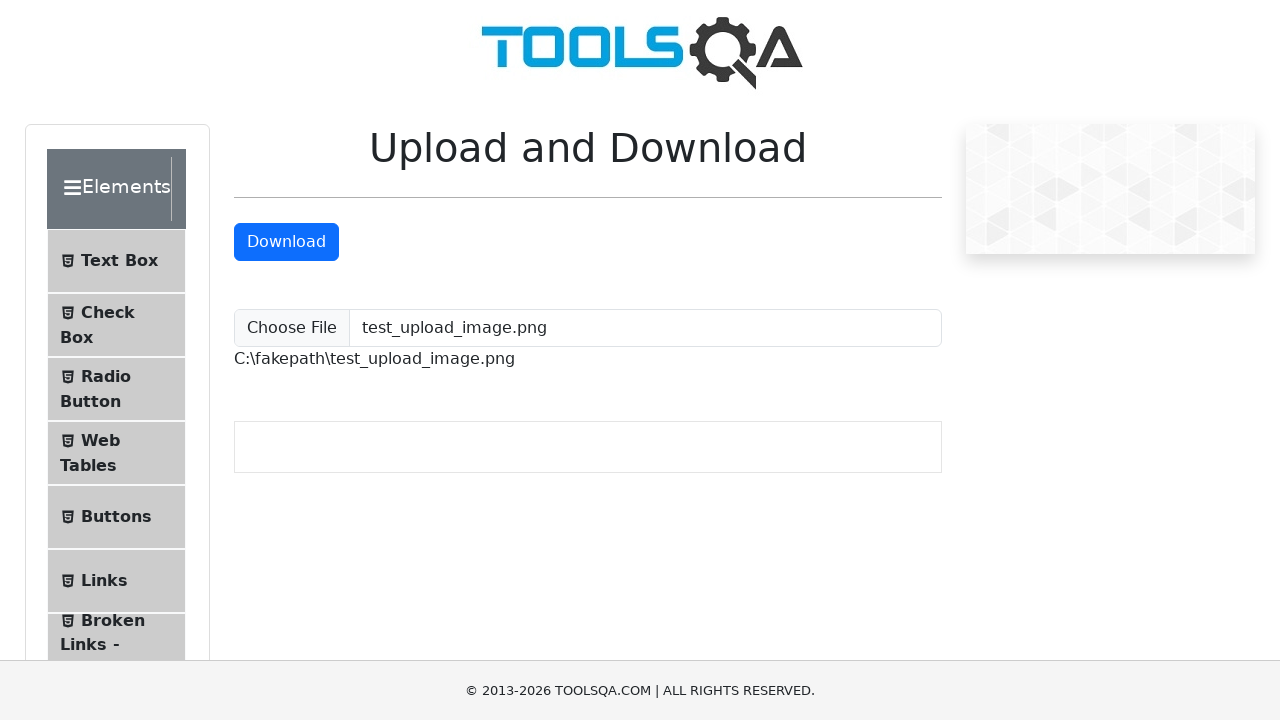

Cleaned up temporary test file
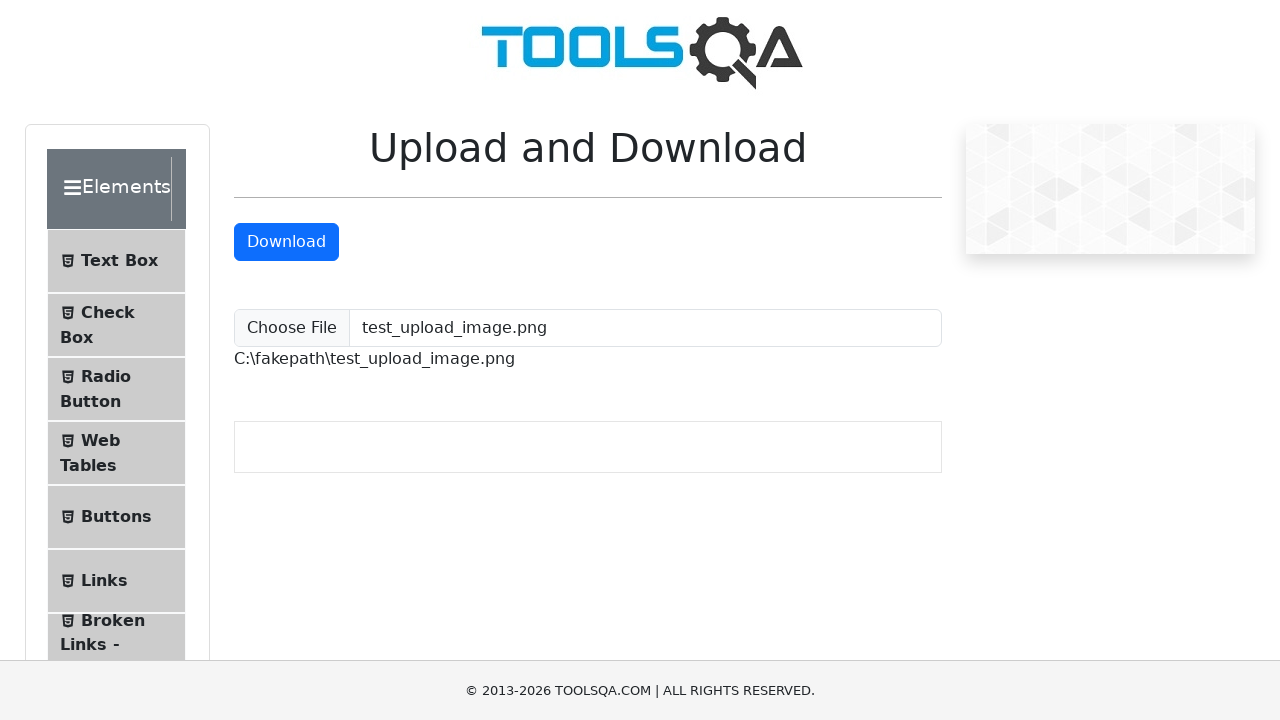

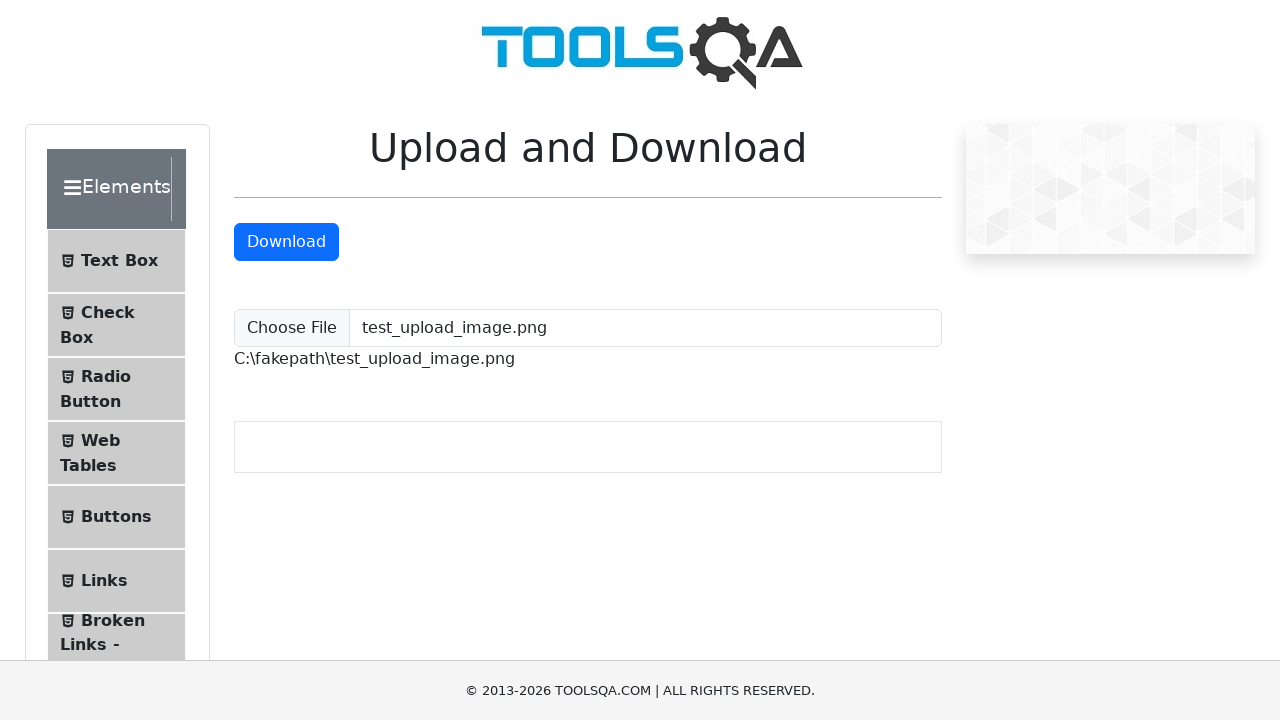